Tests different button click types including double click, right click, and regular click, verifying that the corresponding messages appear for each action.

Starting URL: https://demoqa.com/buttons

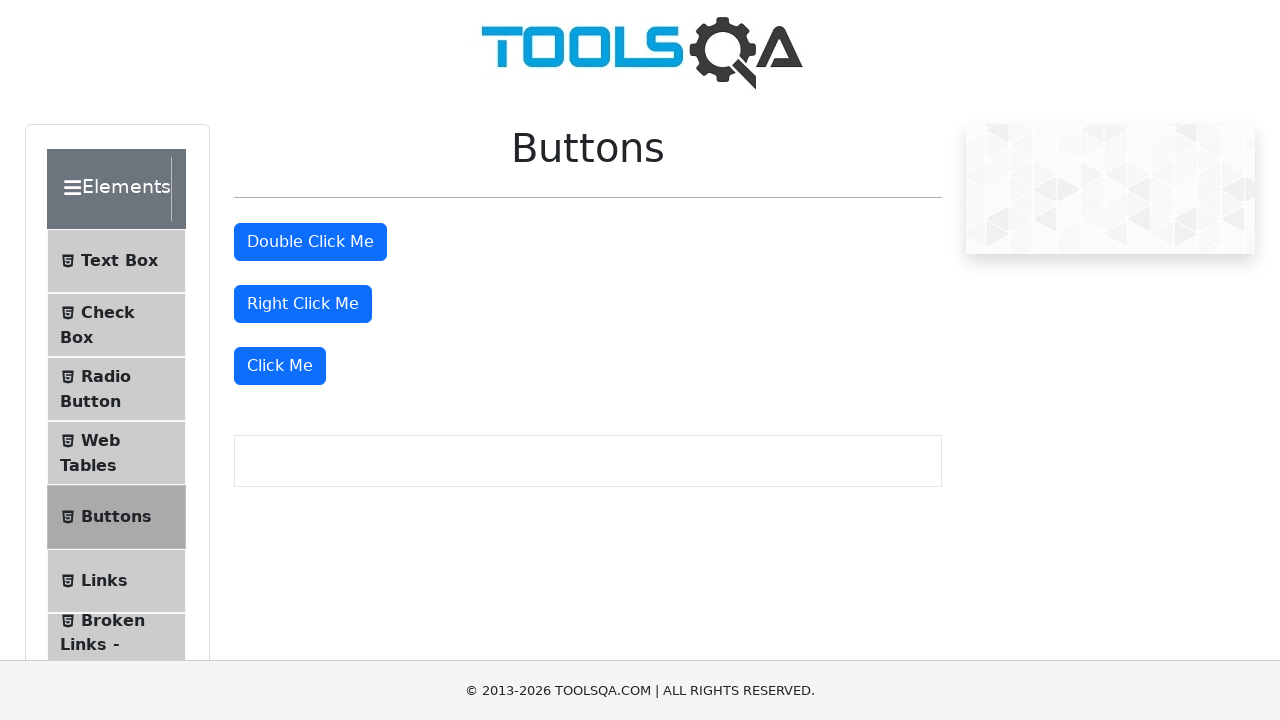

Double clicked the double click button at (310, 242) on #doubleClickBtn
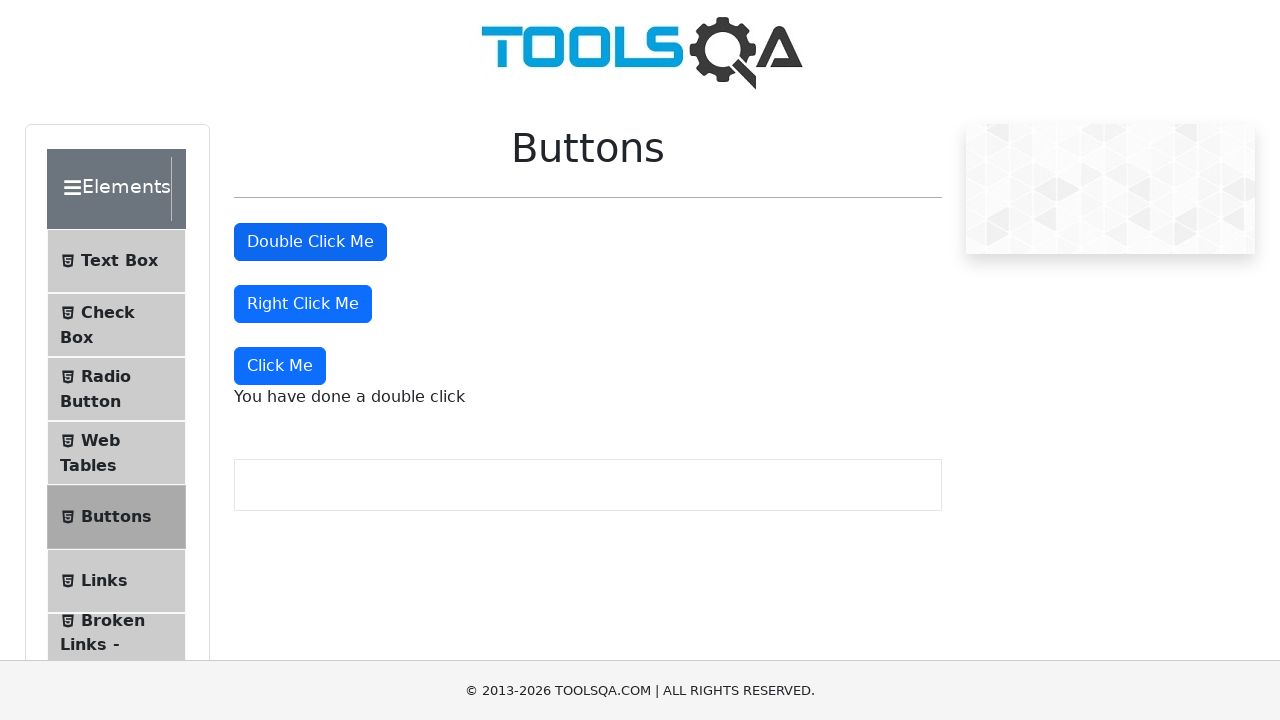

Double click message appeared
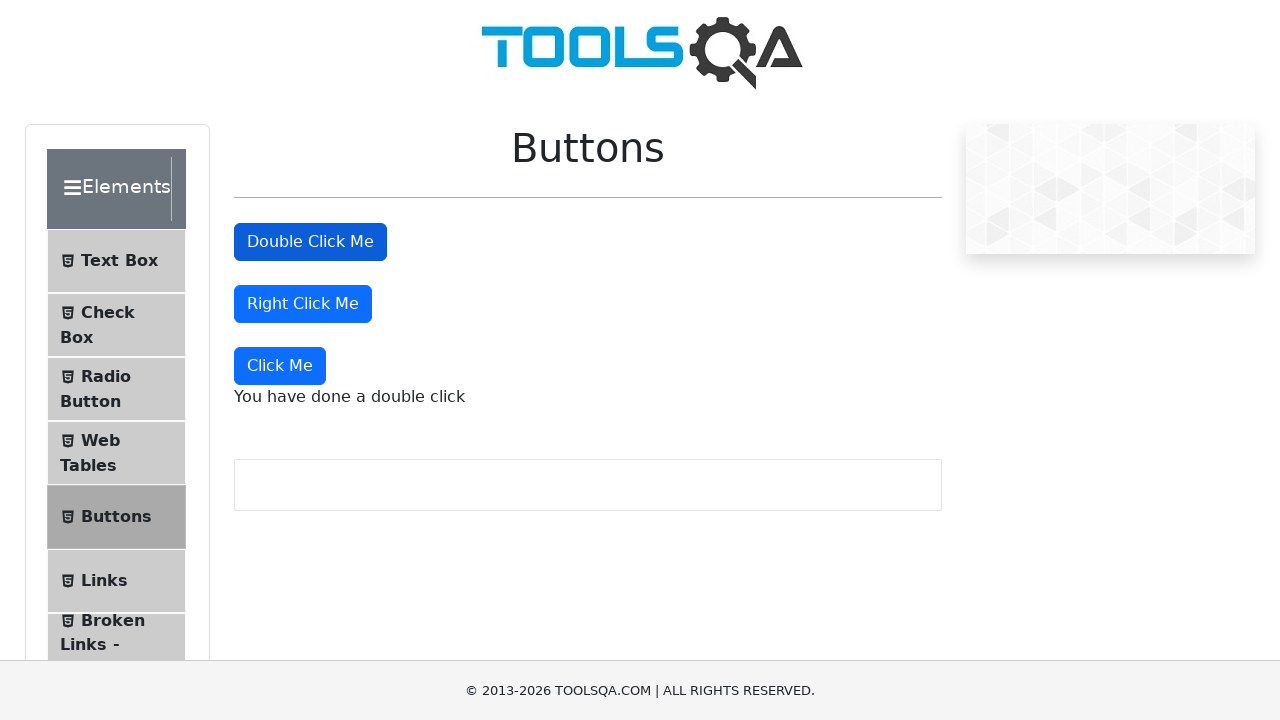

Right clicked the right click button at (303, 304) on #rightClickBtn
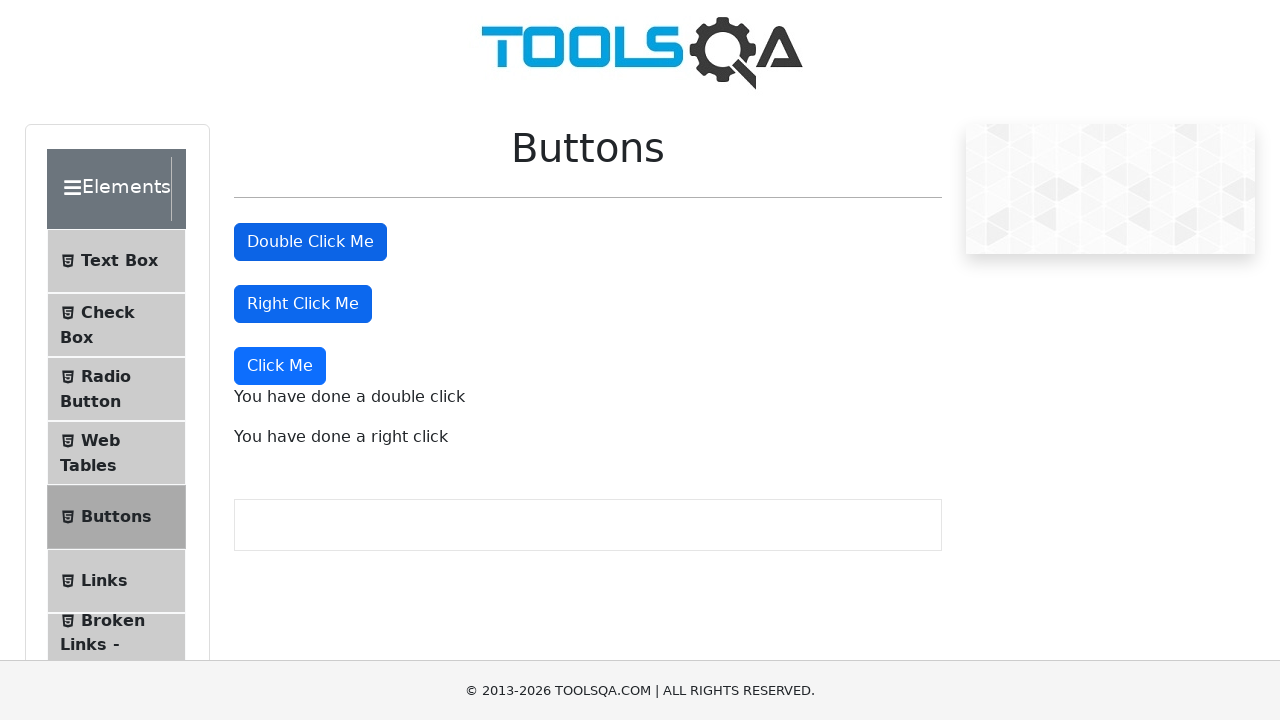

Right click message appeared
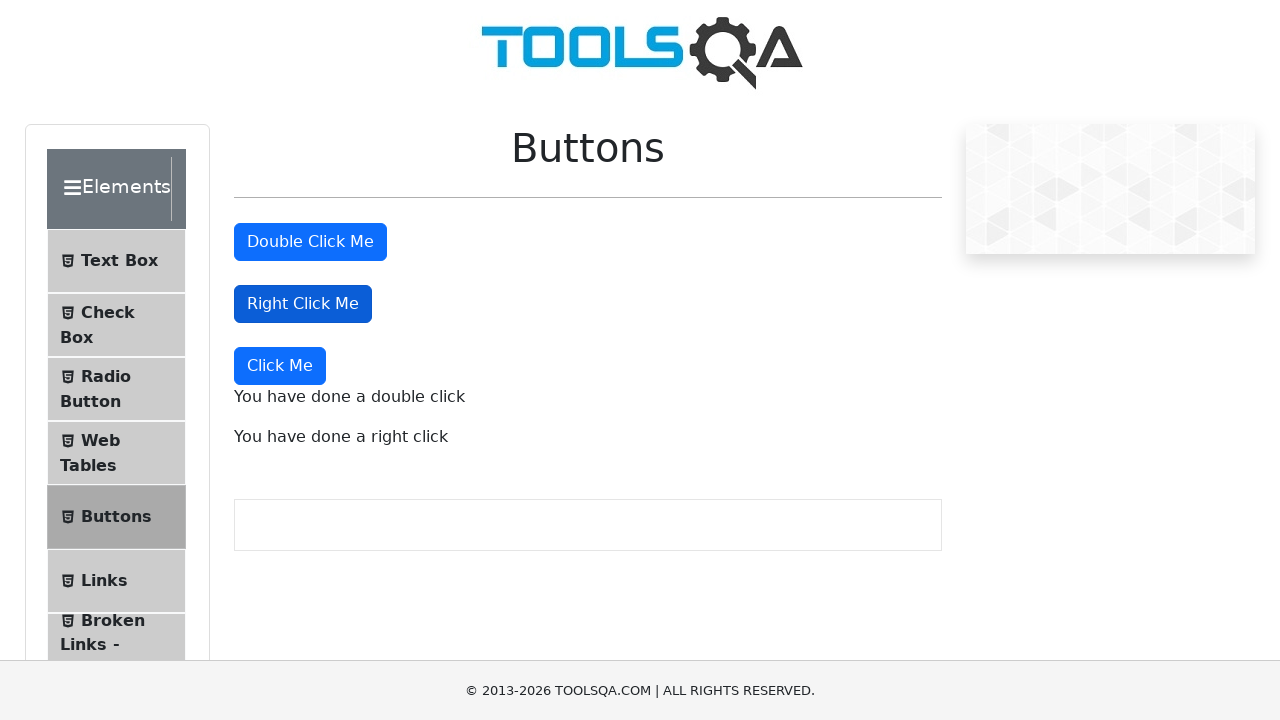

Clicked the 'Click Me' button at (280, 366) on xpath=//button[text()='Click Me']
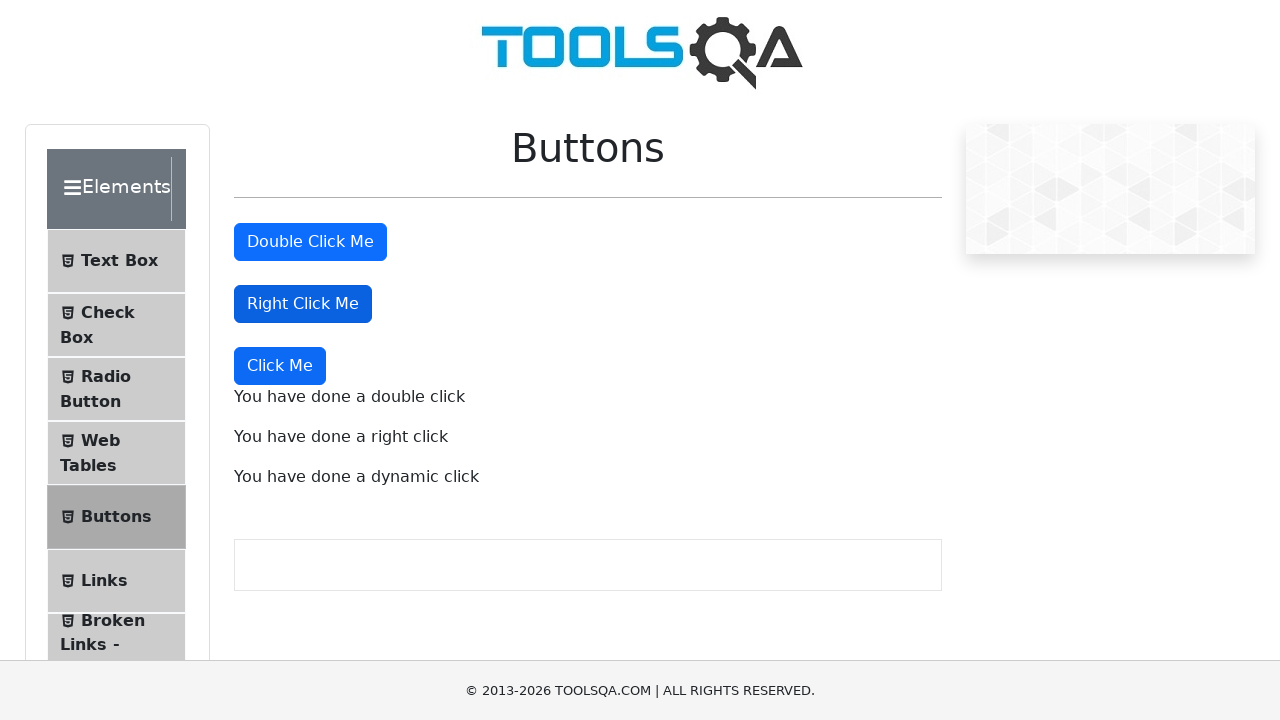

Dynamic click message appeared
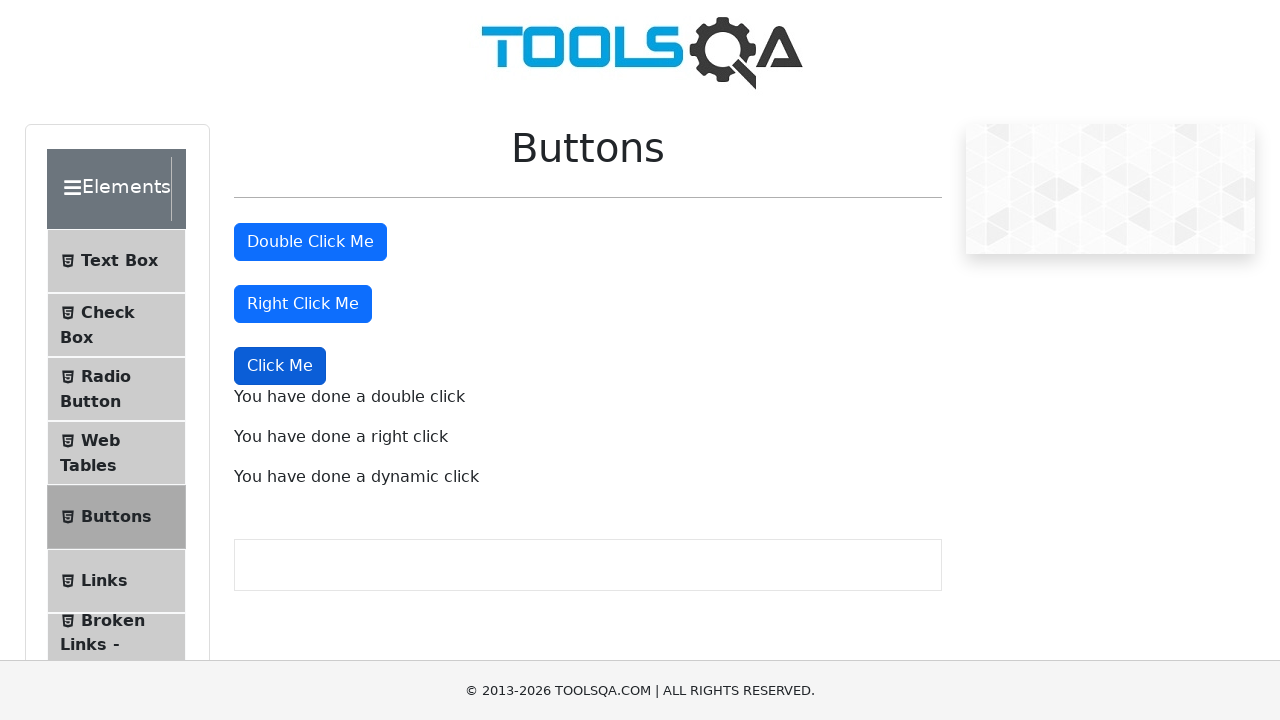

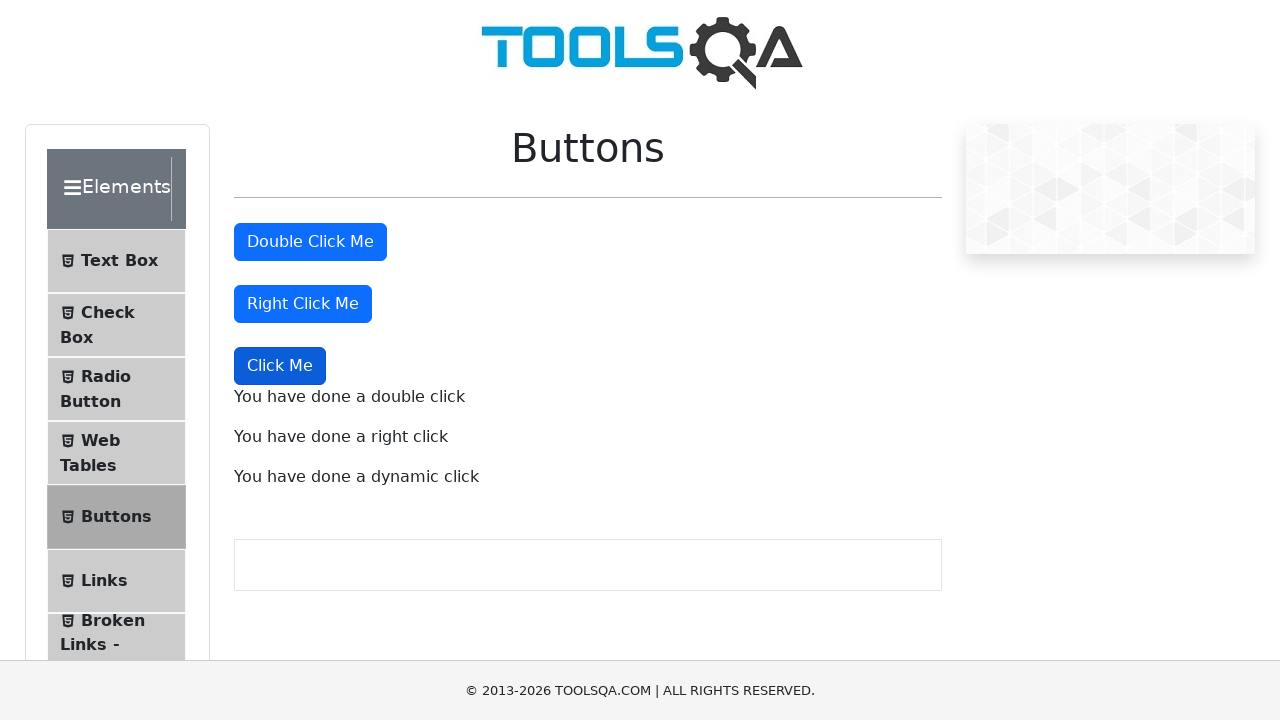